Tests the Edit Fields page by clicking the Edit link, filling input fields with text, and validating input field values

Starting URL: https://letcode.in/test

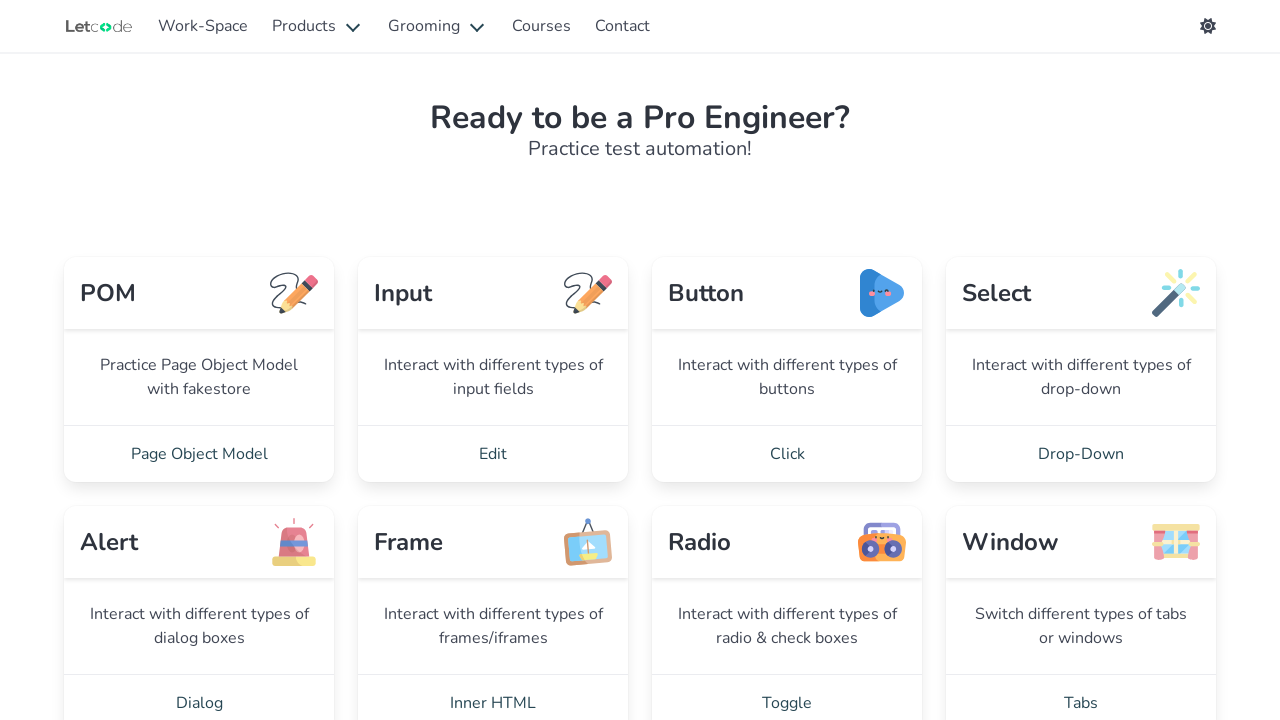

Waited for Edit link to be visible
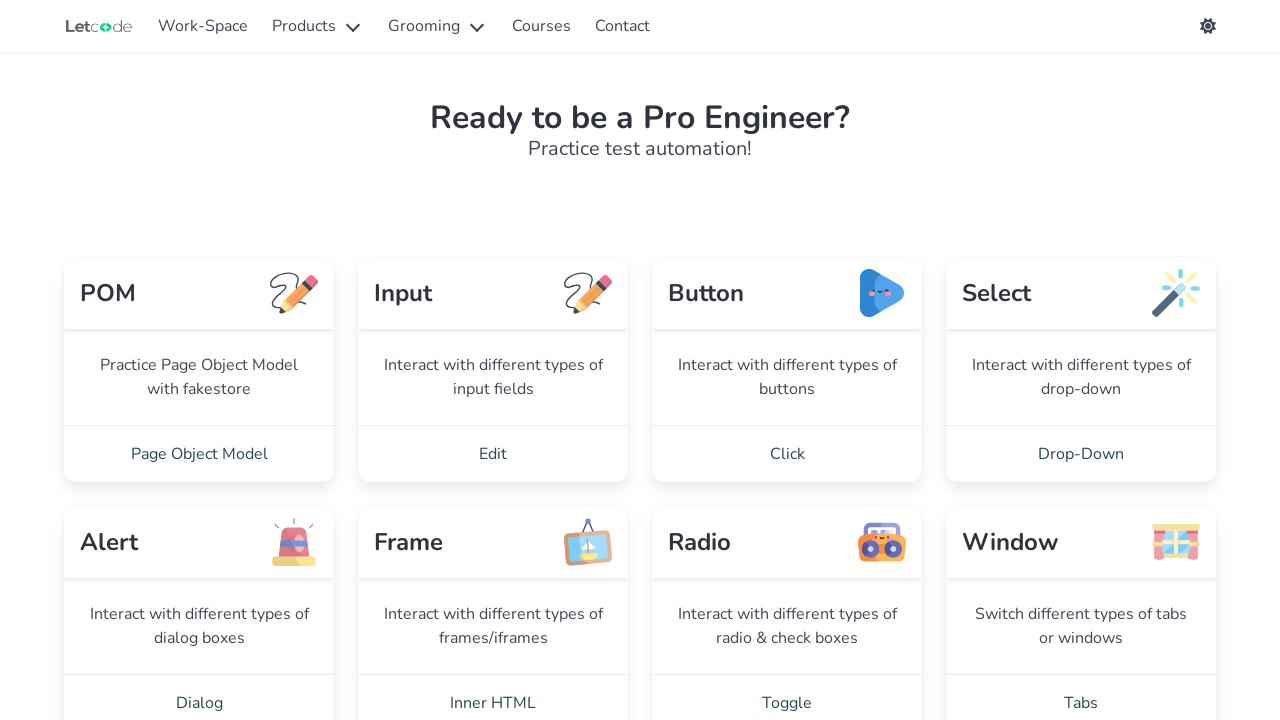

Clicked the Edit link at (493, 454) on text=Edit
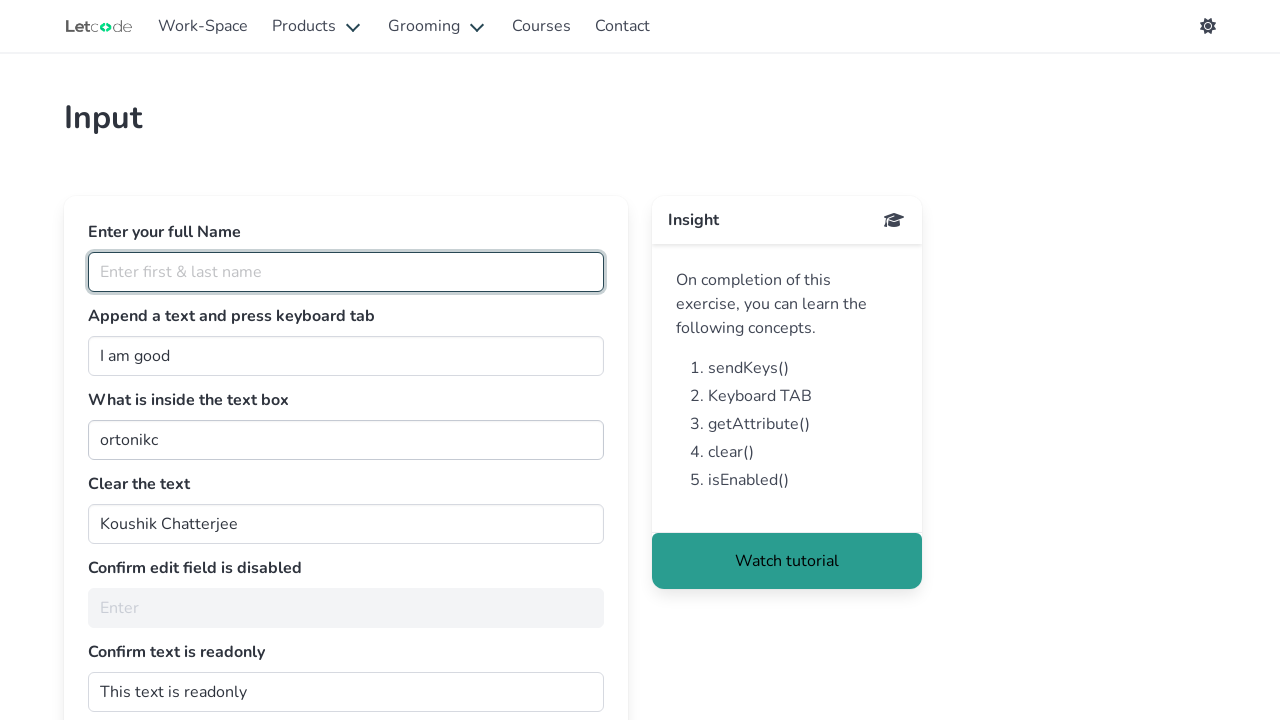

Filled first & last name input field with 'ram ranjan ojha' on input[placeholder='Enter first & last name']
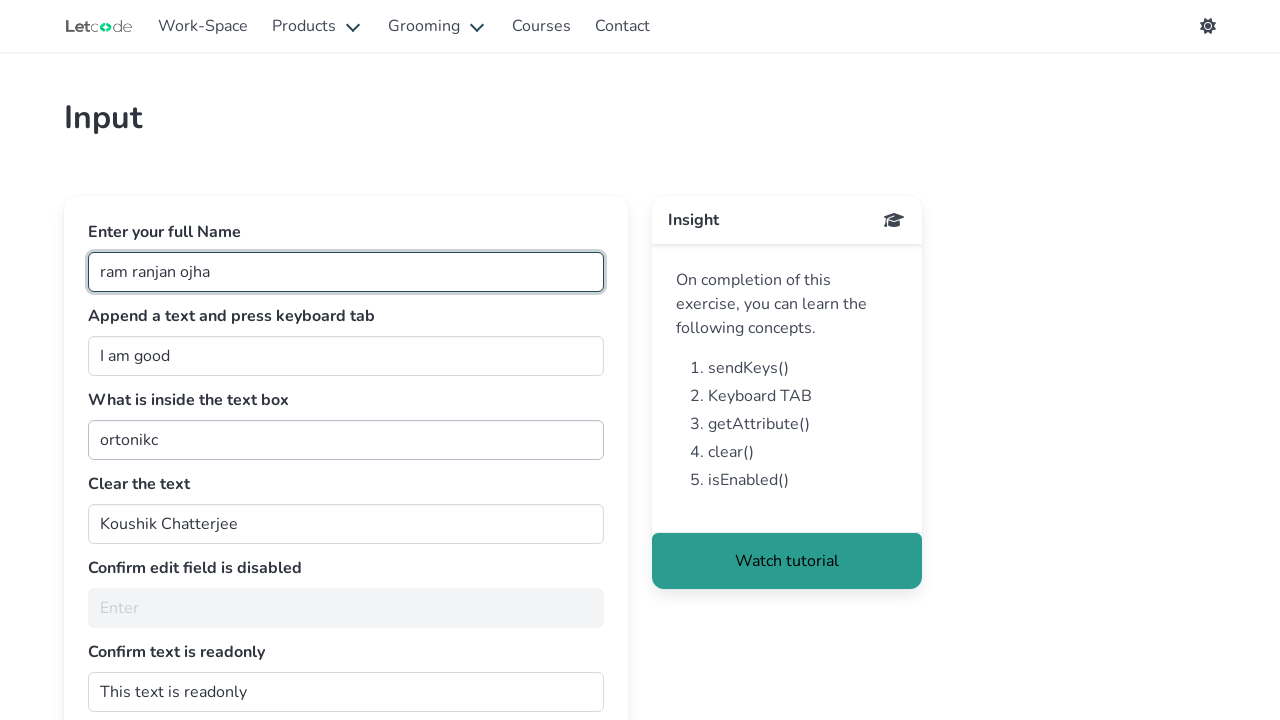

Located the prefilled input field with id 'join'
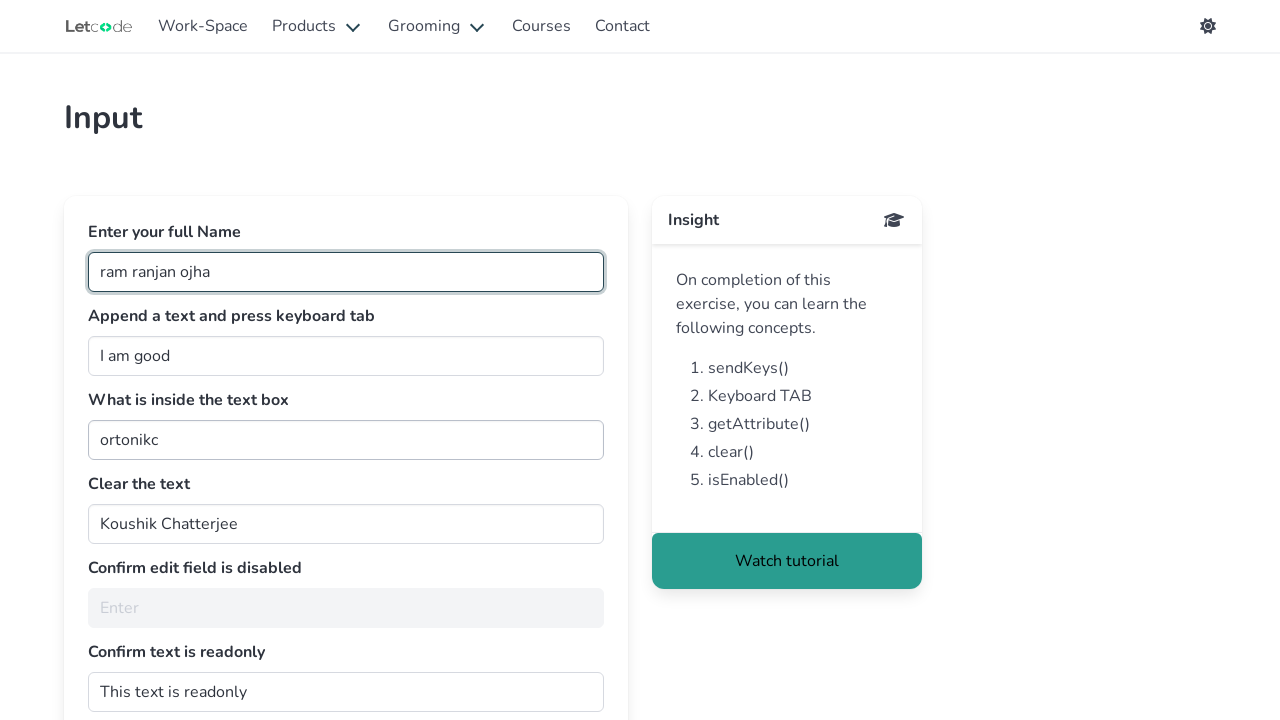

Cleared the prefilled input field on #join
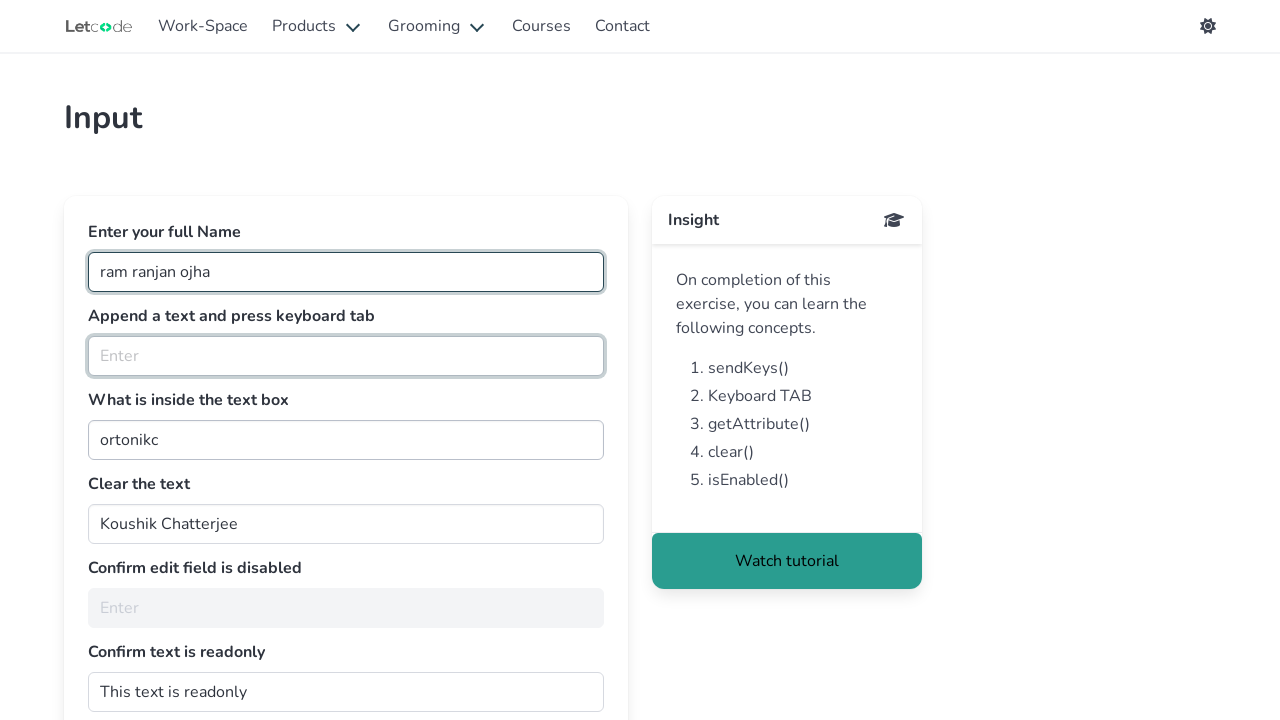

Filled input field with 'ram is a good boy' on #join
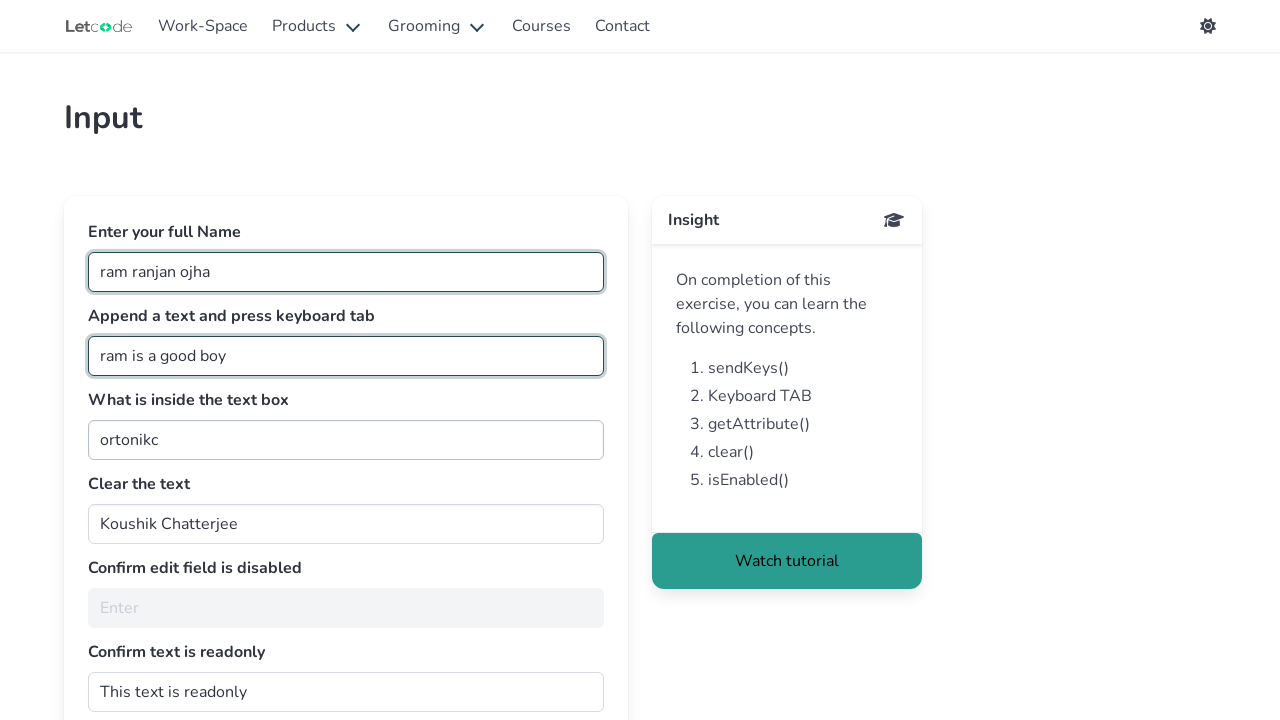

Waited for 'What is inside the text box' text to be visible
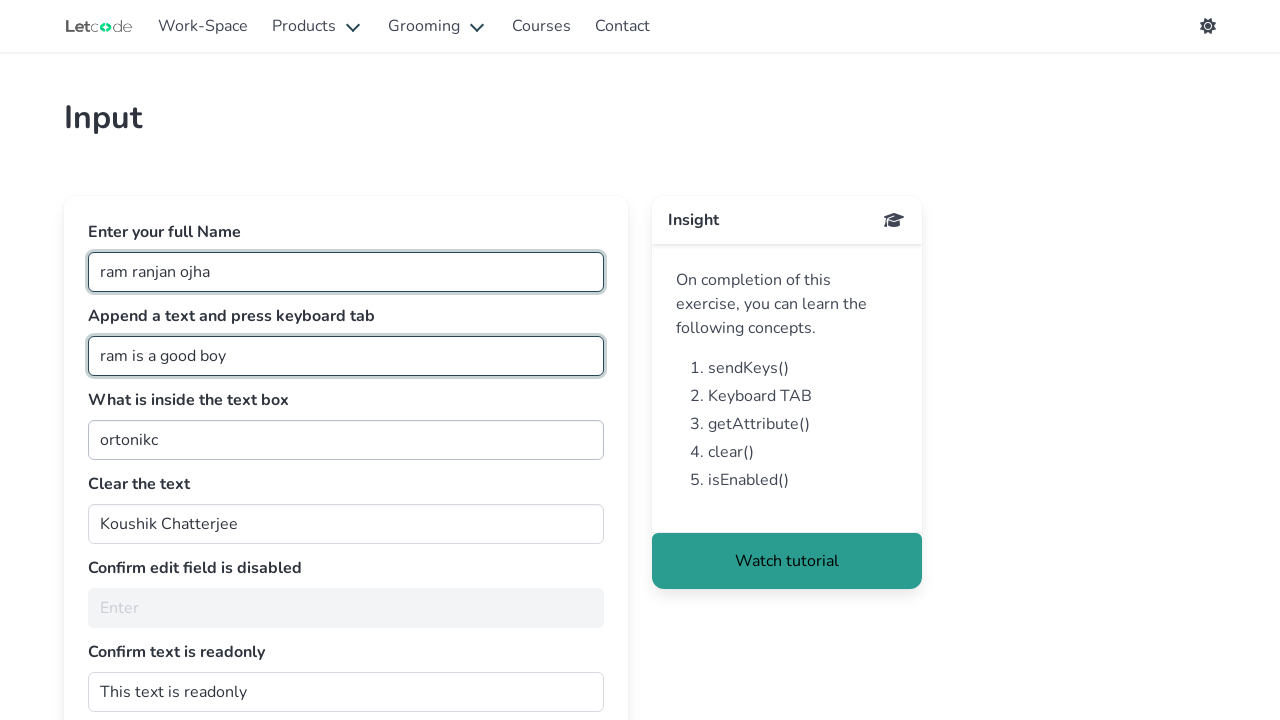

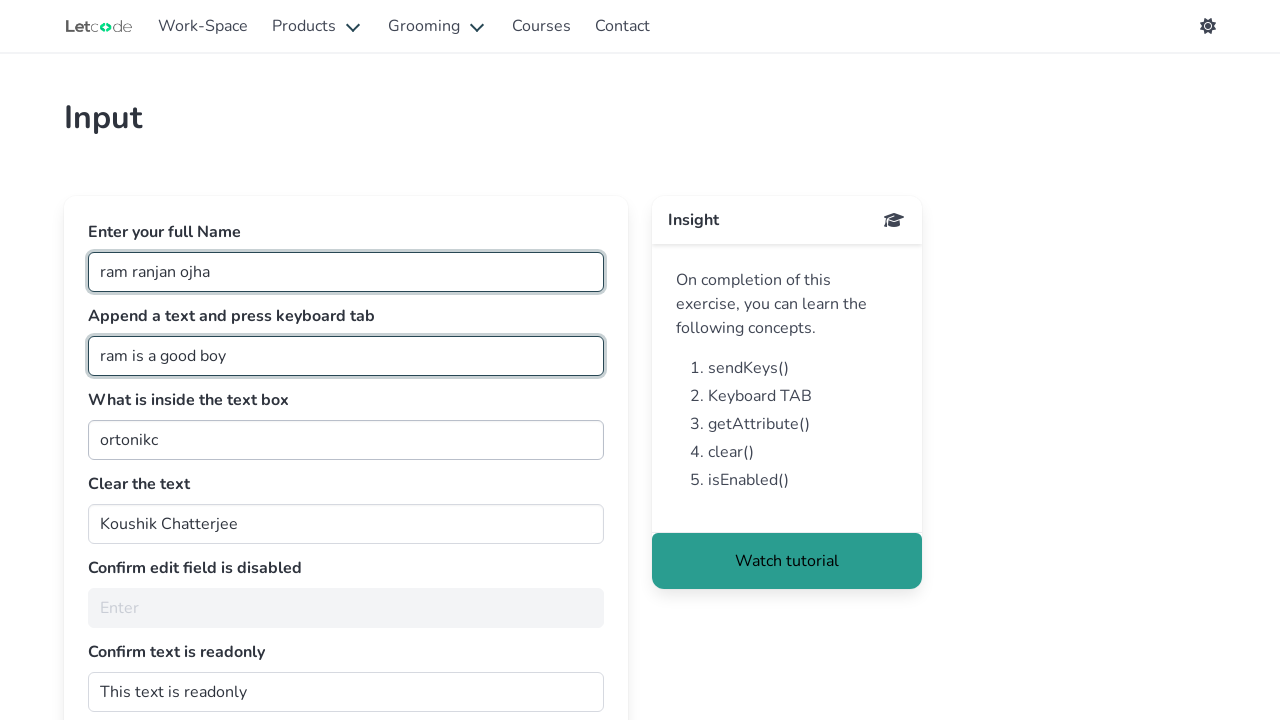